Tests JavaScript prompt alert functionality by clicking a button that triggers a prompt, entering text into the prompt, and accepting it.

Starting URL: https://demoqa.com/alerts

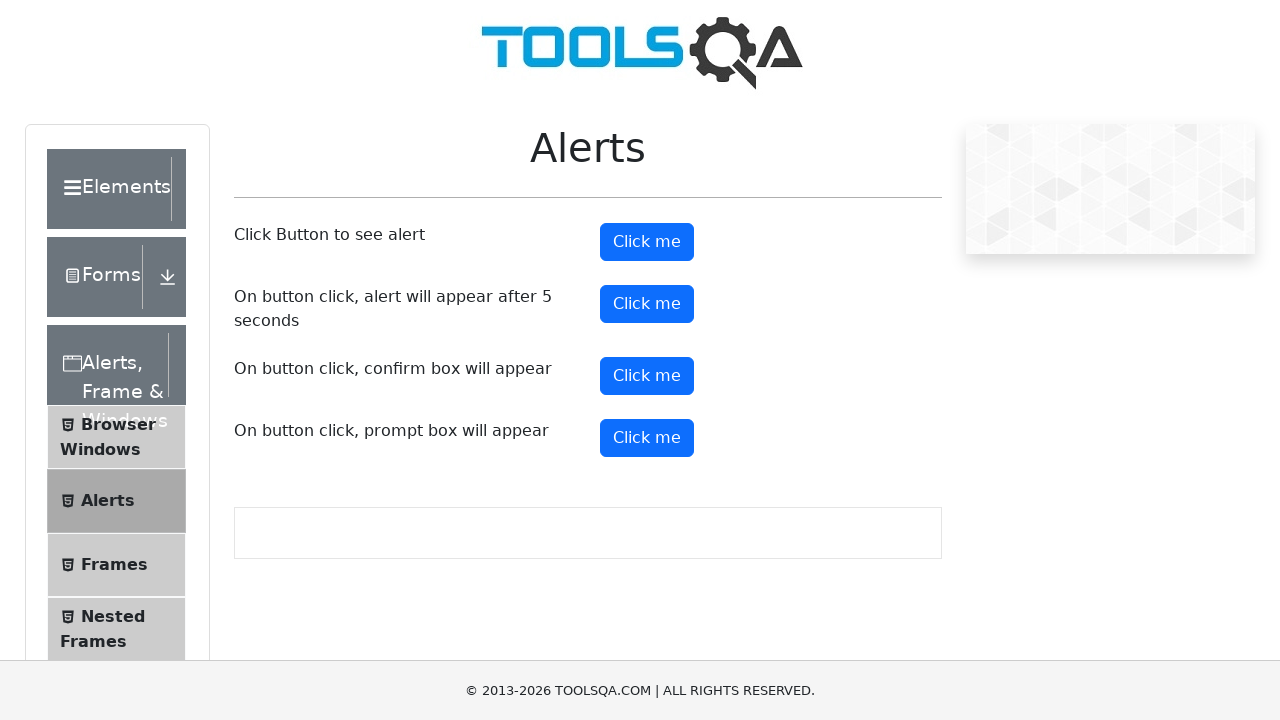

Scrolled down 350px to make buttons visible
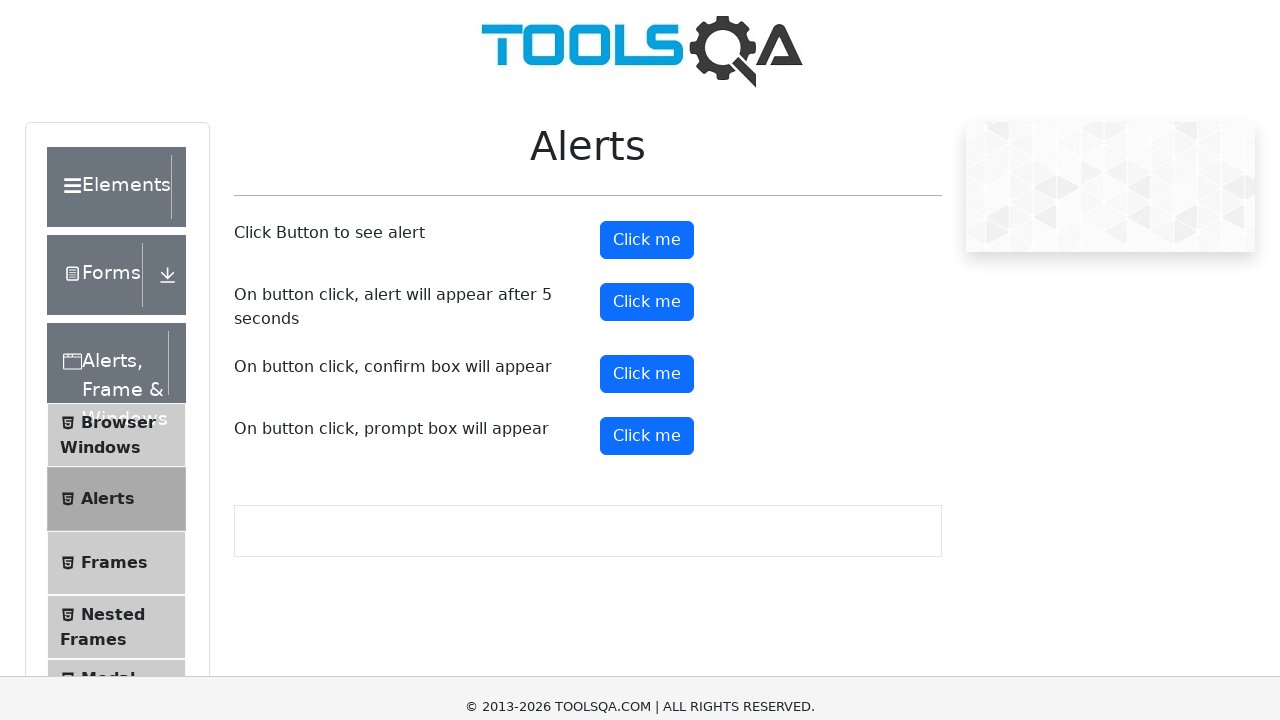

Set up dialog handler to accept prompt with text 'AutomationTest'
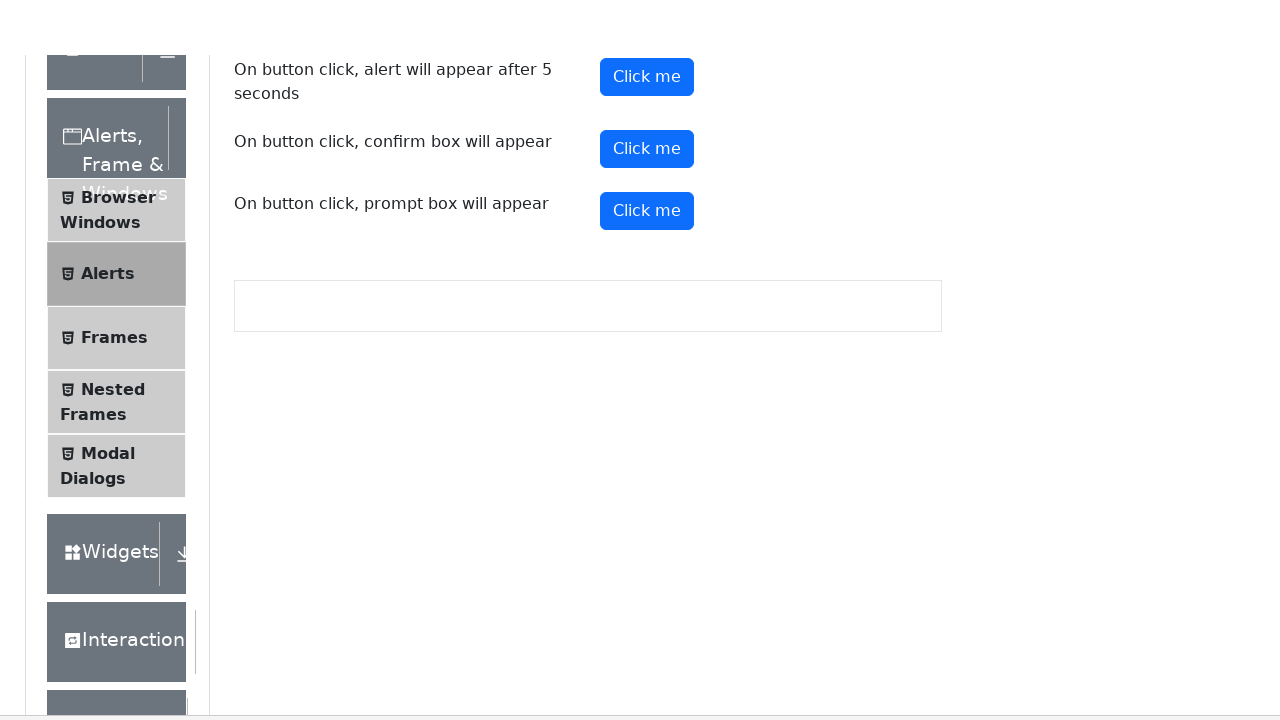

Clicked the prompt button to trigger the prompt alert at (647, 88) on #promtButton
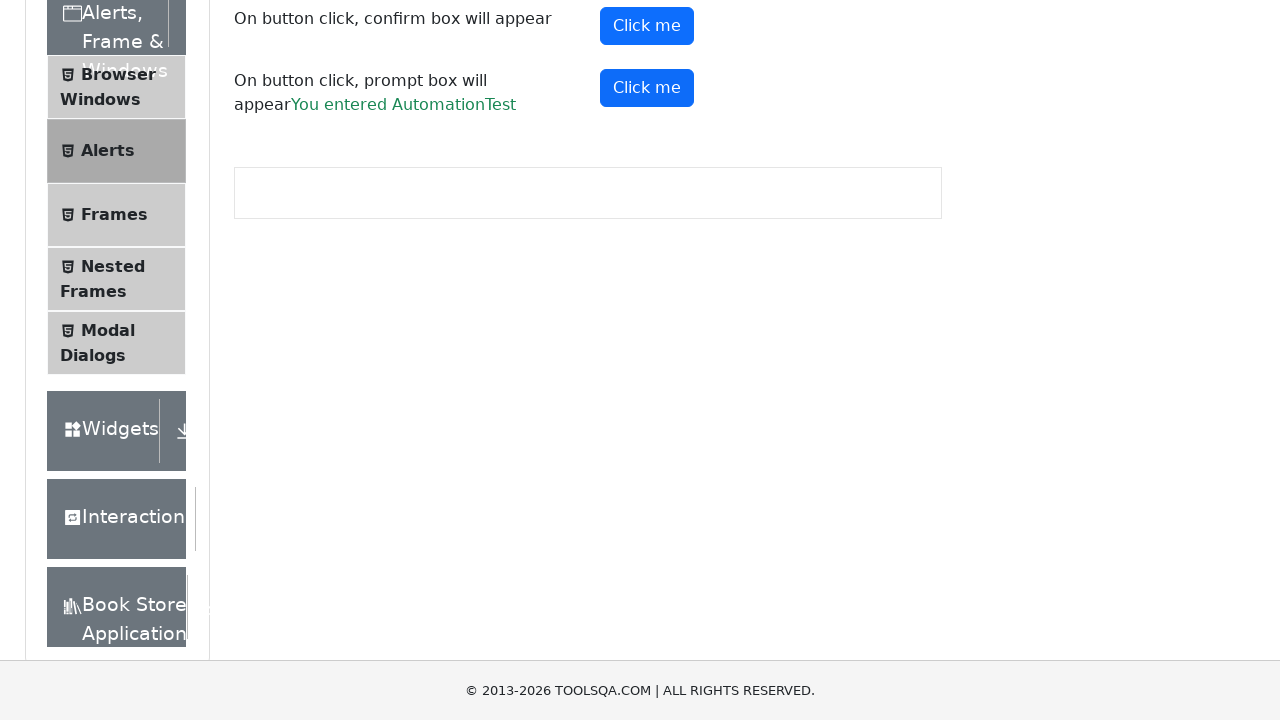

Prompt result text appeared, confirming prompt was accepted
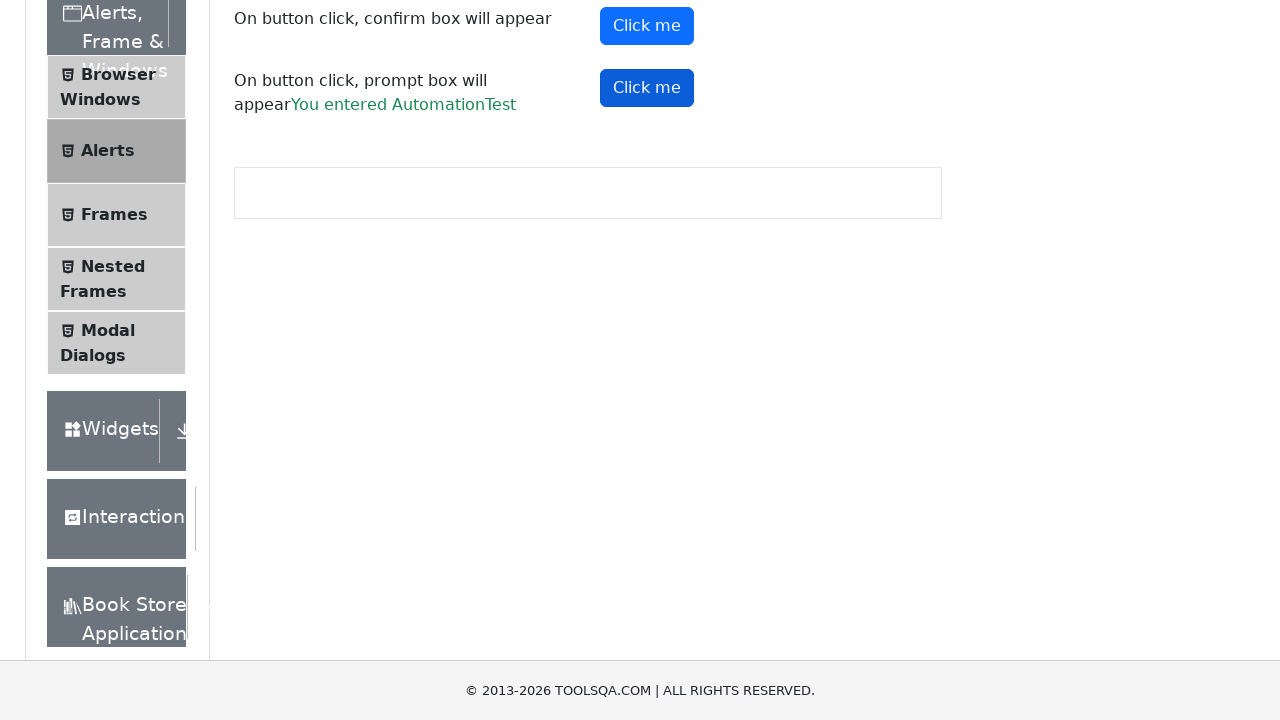

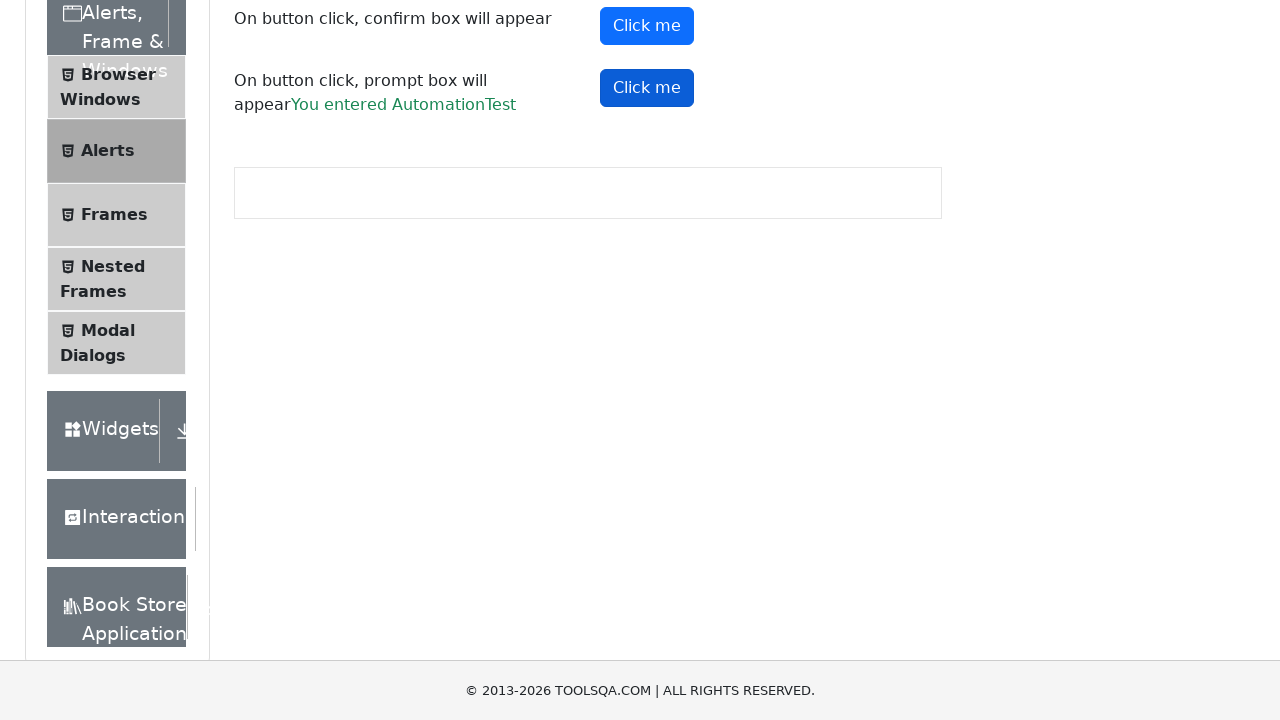